Tests basic HTML form controls including radio buttons, checkboxes, and form submission, then navigates home

Starting URL: https://www.hyrtutorials.com/p/basic-controls.html

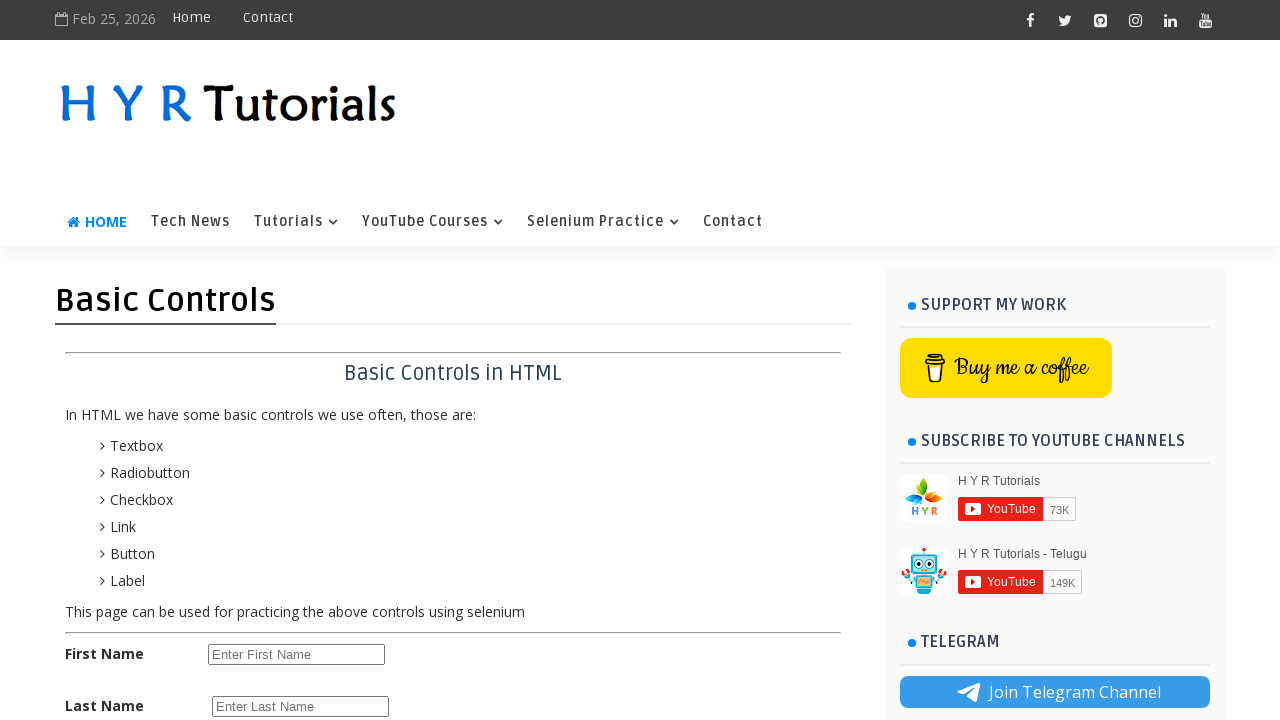

Clicked female radio button at (286, 360) on #femalerb
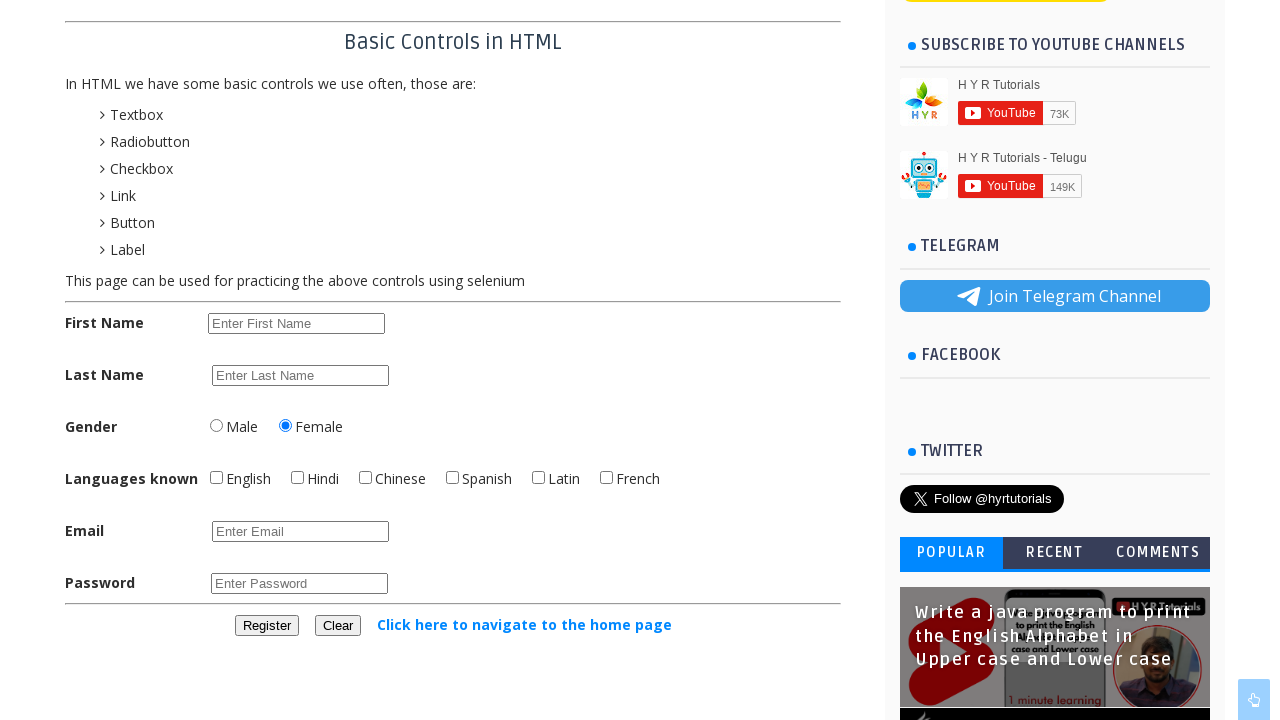

Checked English checkbox at (216, 478) on #englishchbx
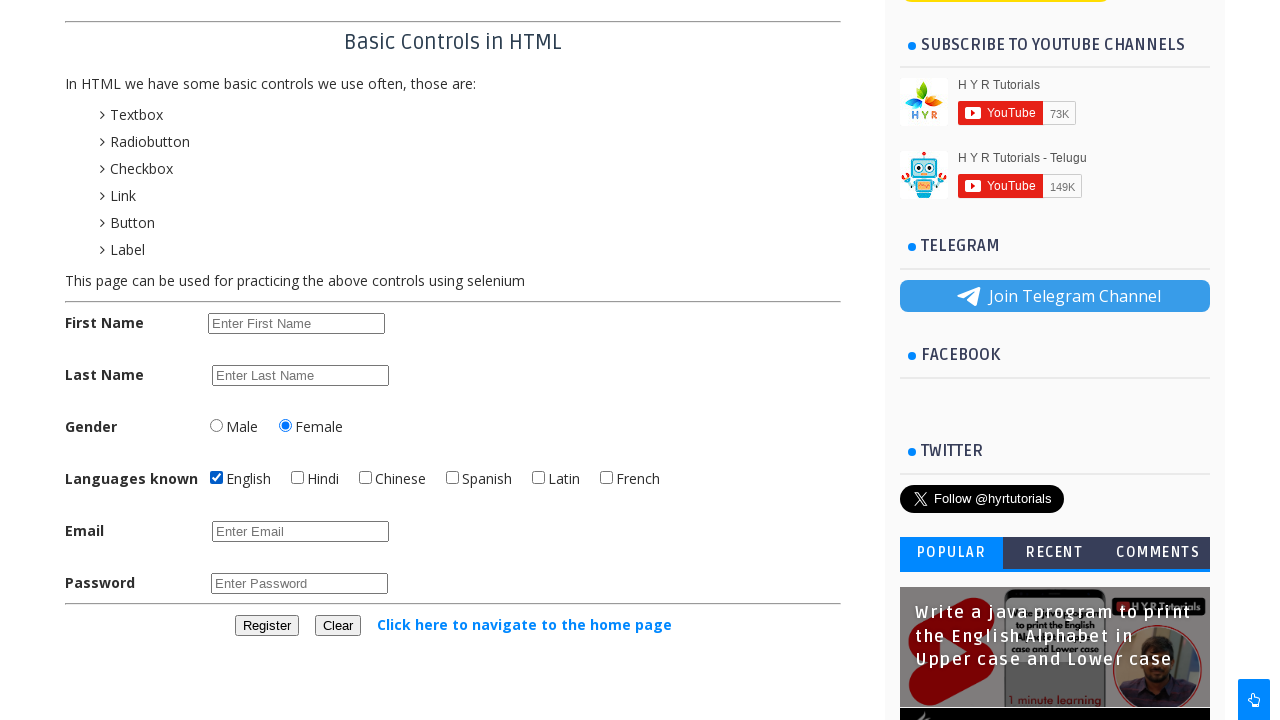

Clicked Hindi checkbox at (298, 478) on #hindichbx
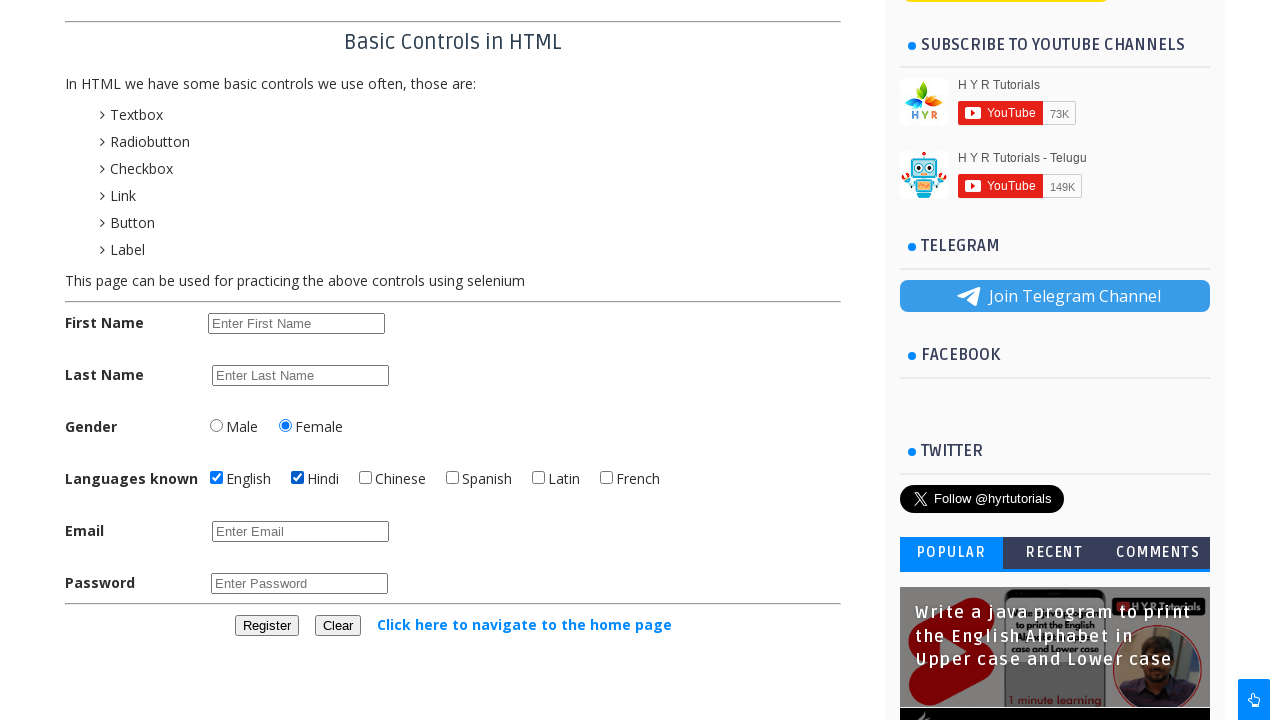

Unchecked Hindi checkbox as it was selected at (298, 478) on #hindichbx
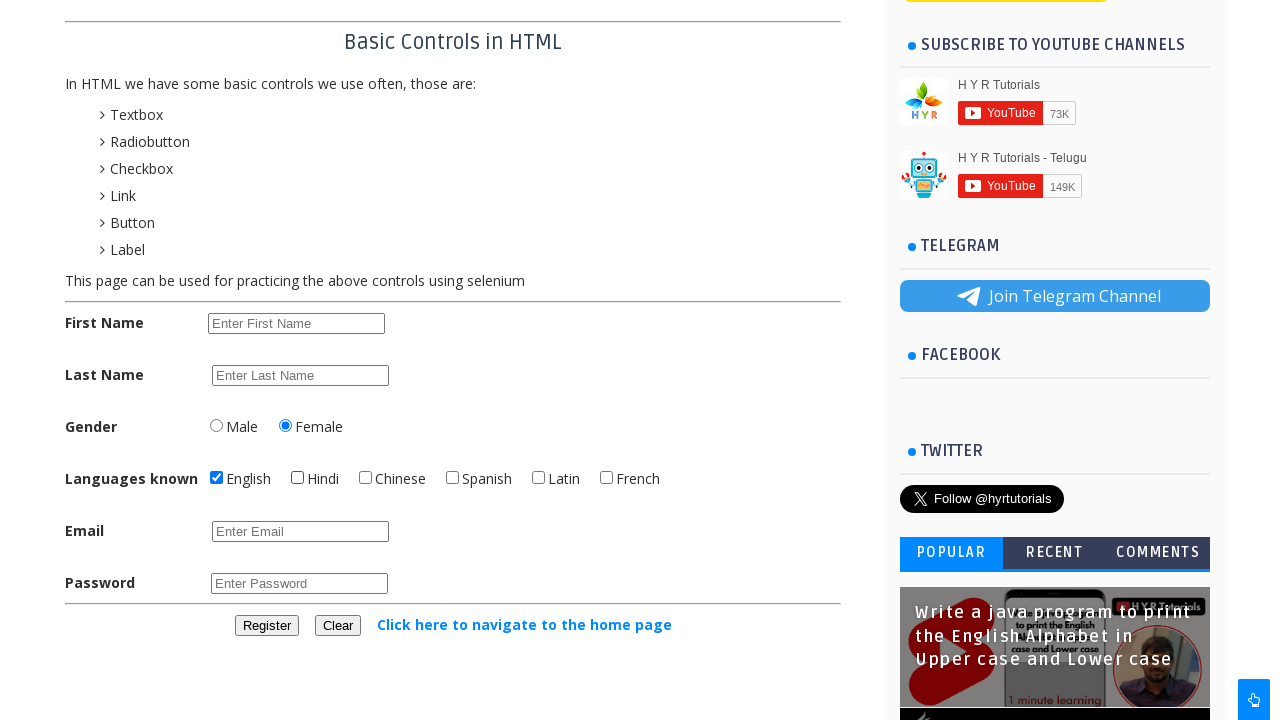

Clicked register button to submit form at (266, 626) on #registerbtn
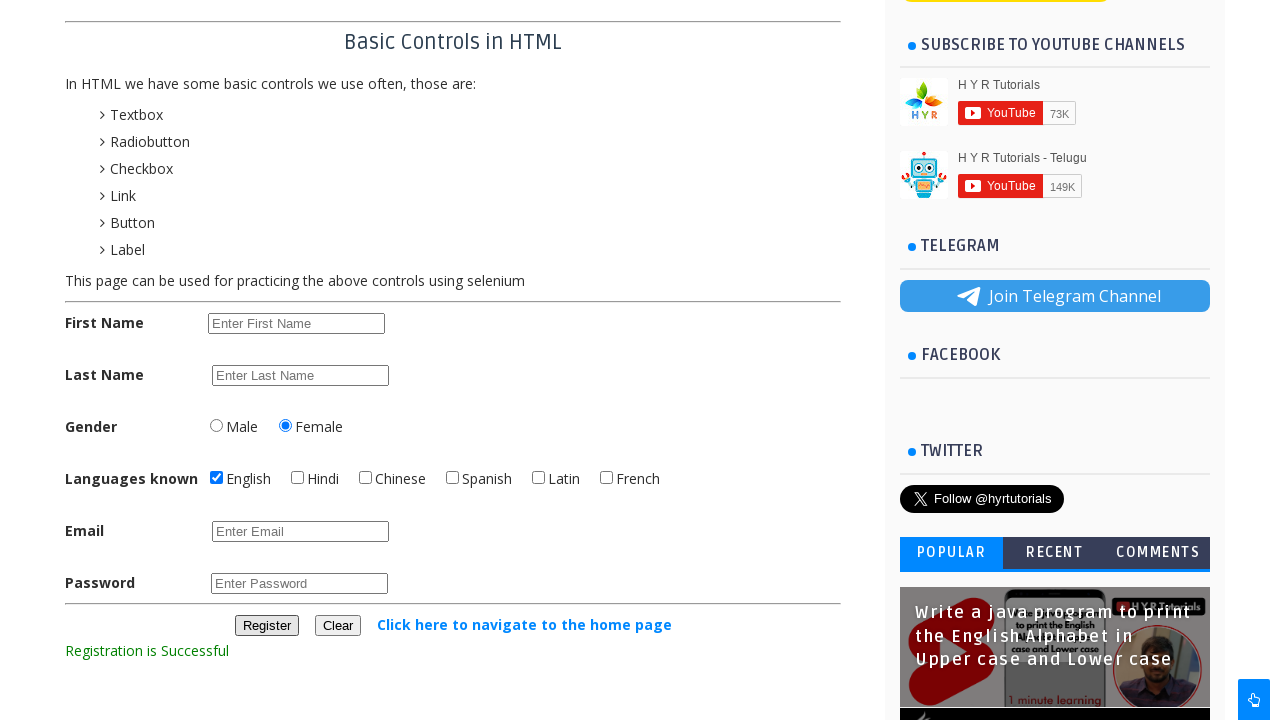

Registration message element appeared
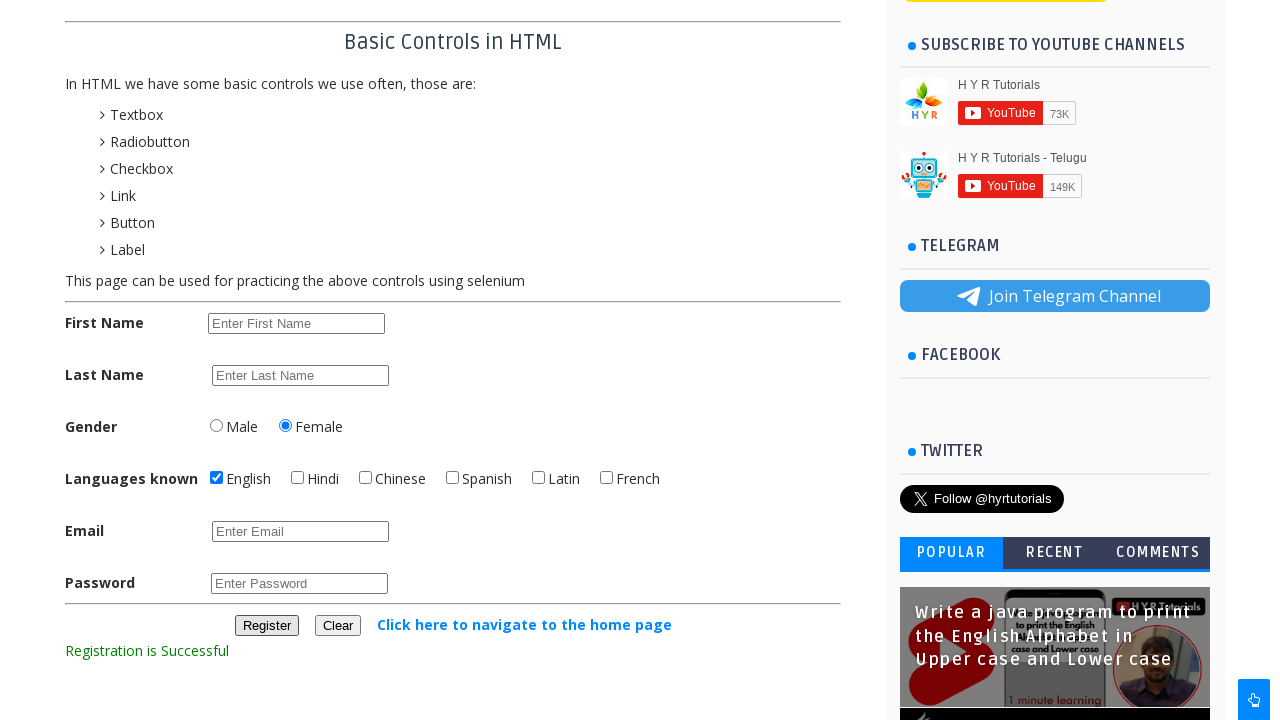

Retrieved registration message: Registration is Successful
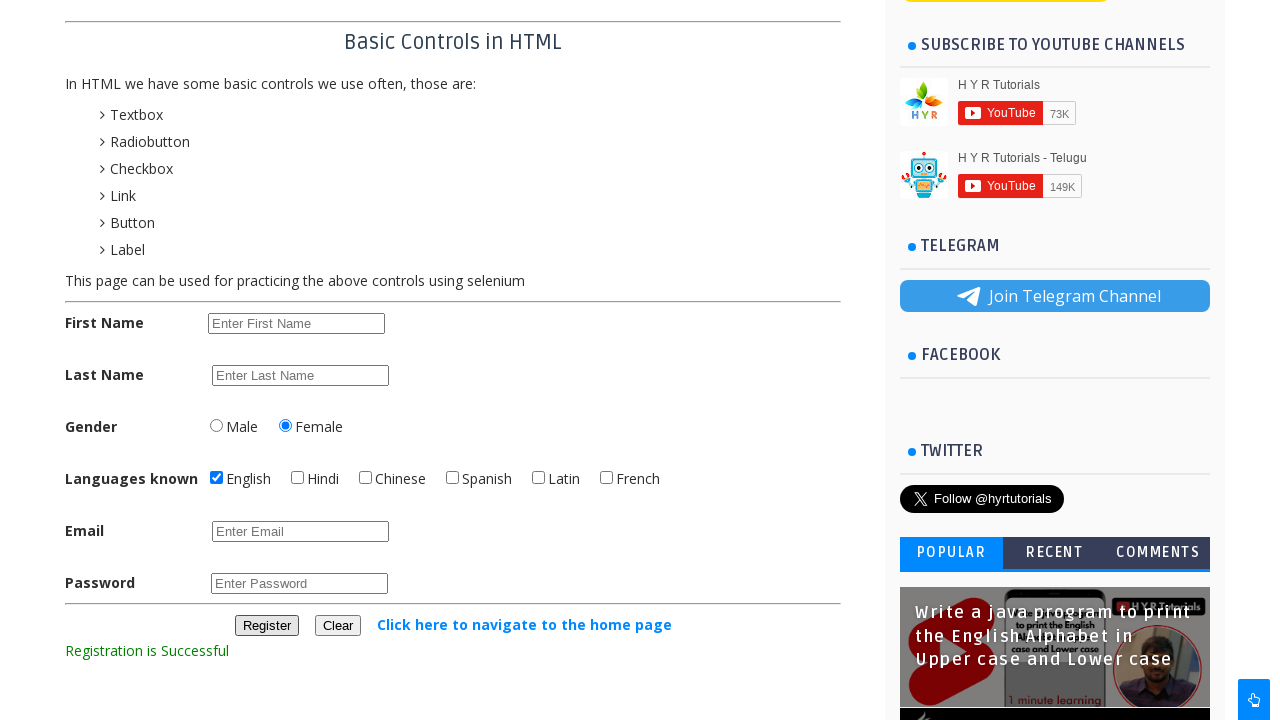

Clicked navigate home button at (524, 624) on #navigateHome
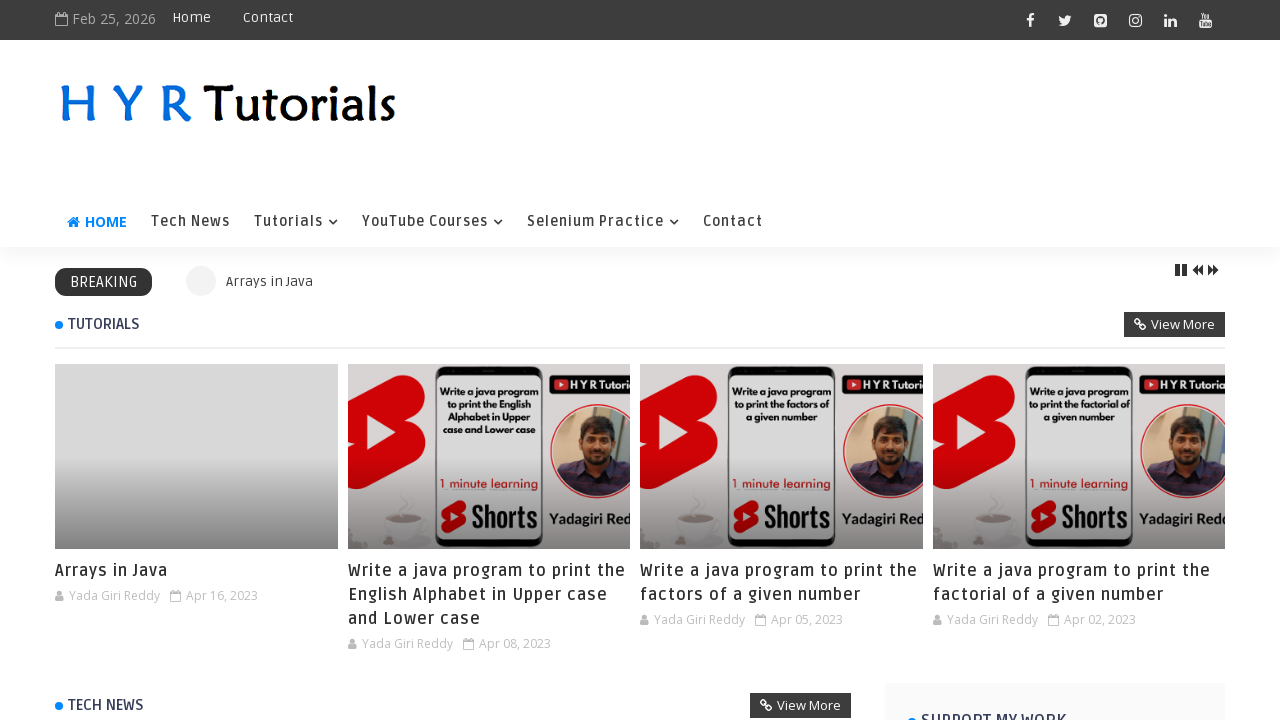

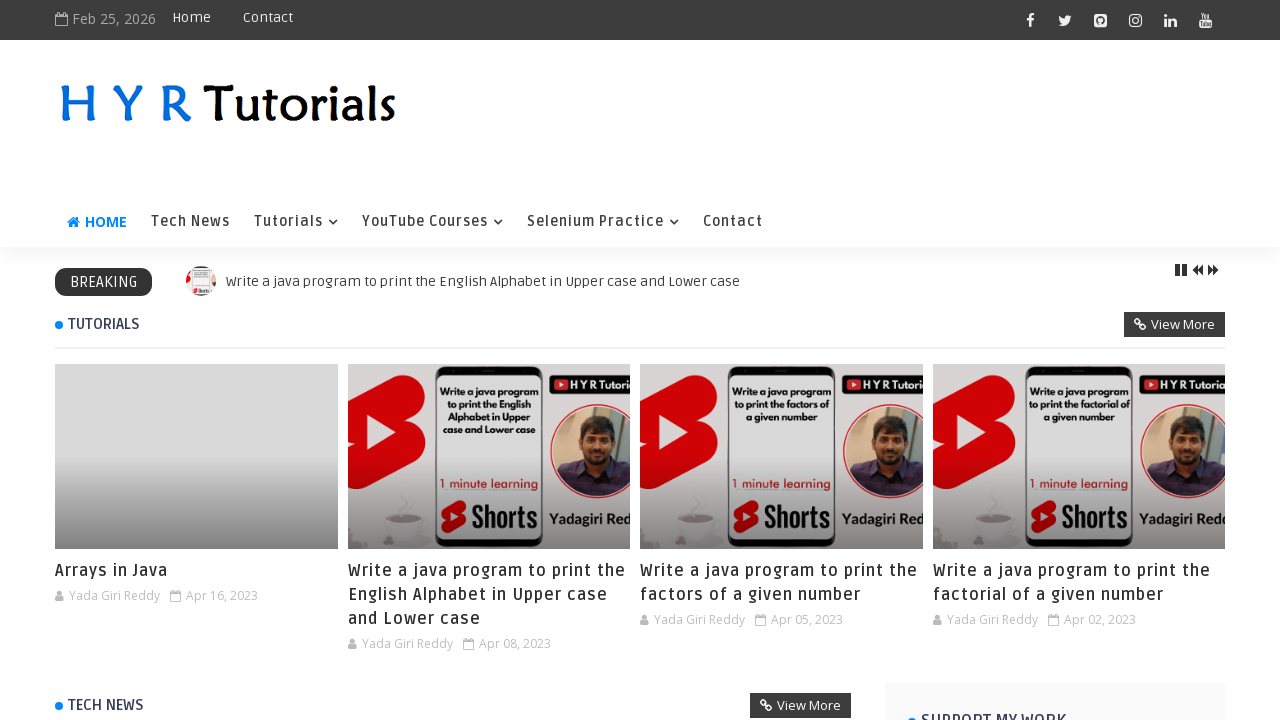